Tests dynamic content loading by clicking a start button and waiting for hidden content to become visible, then verifying the loaded text appears

Starting URL: https://the-internet.herokuapp.com/dynamic_loading/1

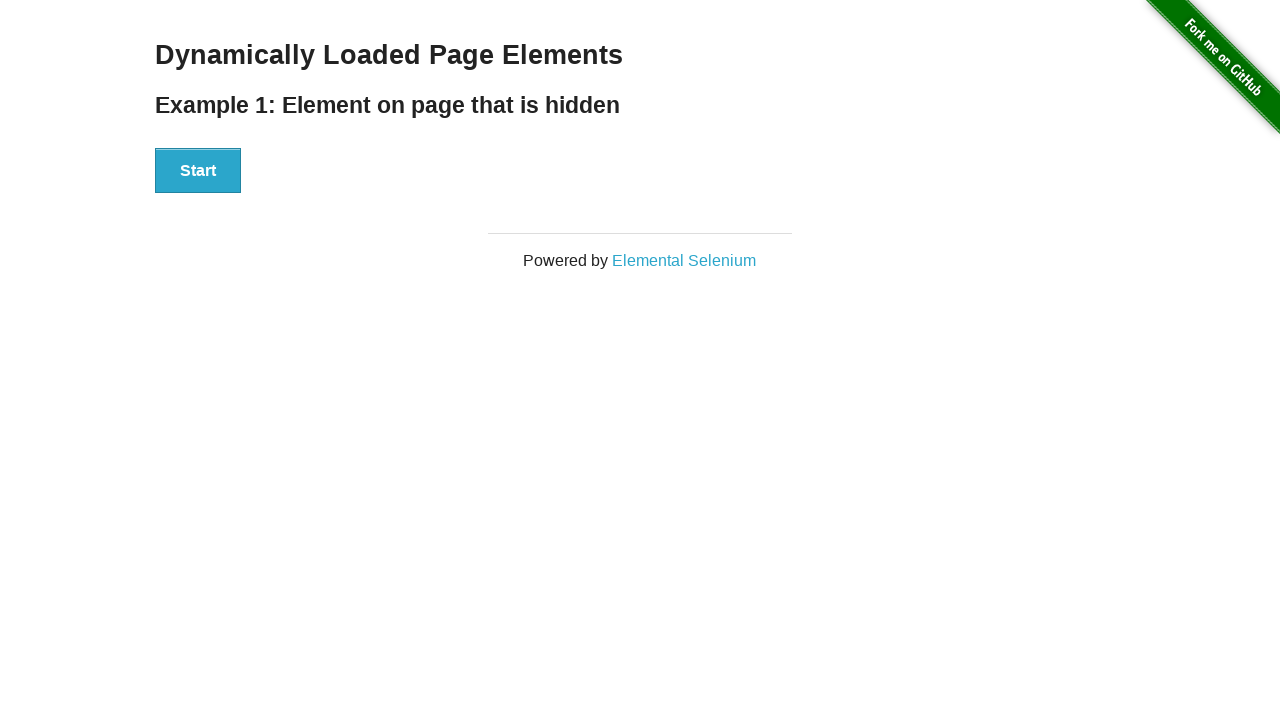

Clicked start button to trigger dynamic content loading at (198, 171) on #start button
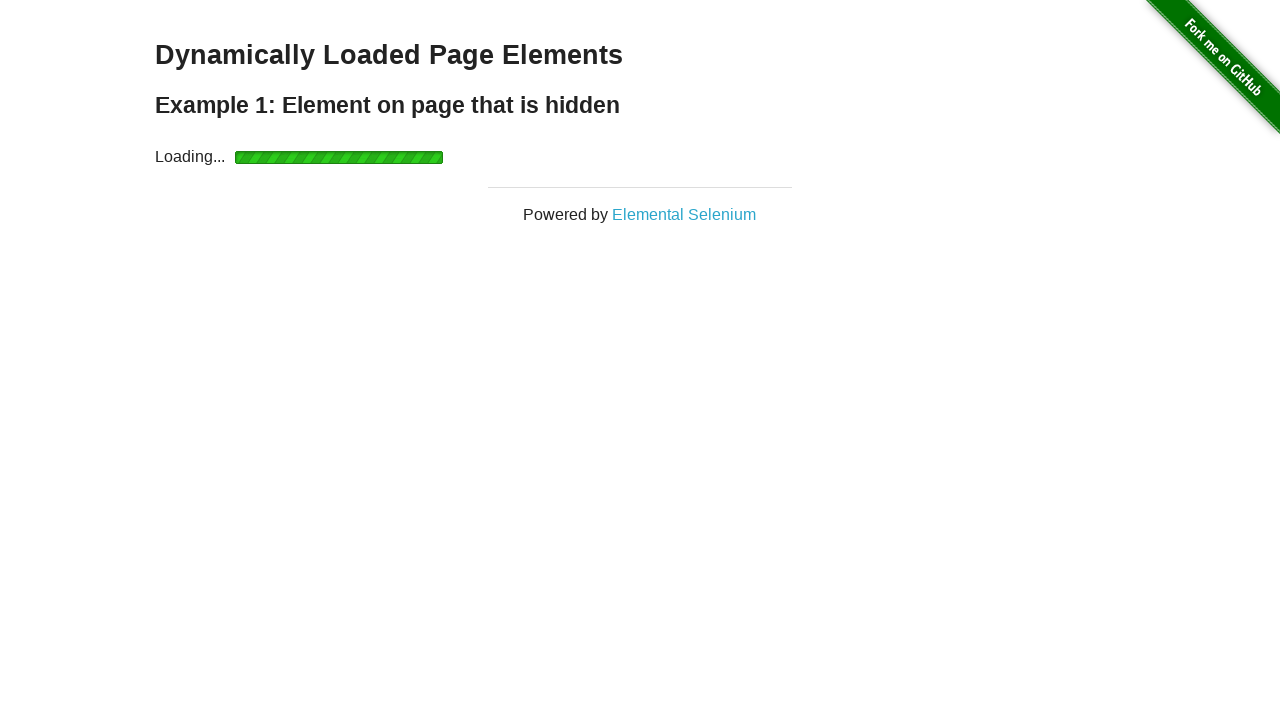

Waited for hidden content to become visible
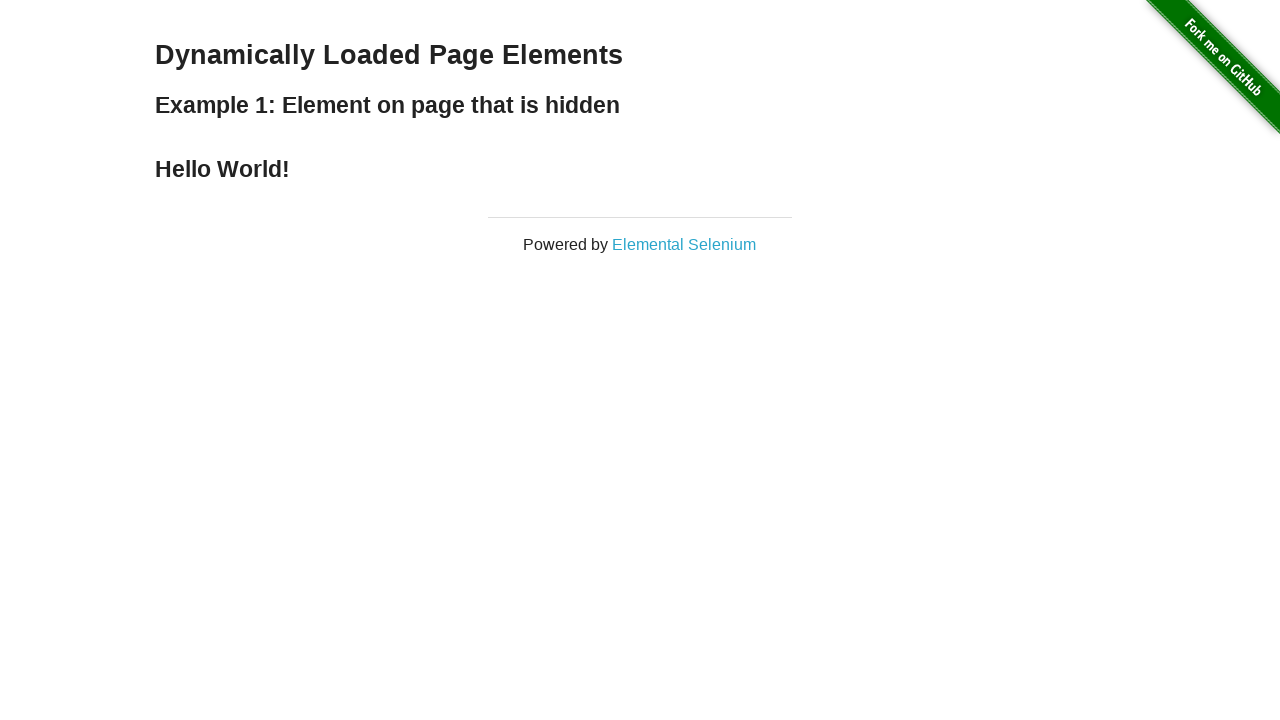

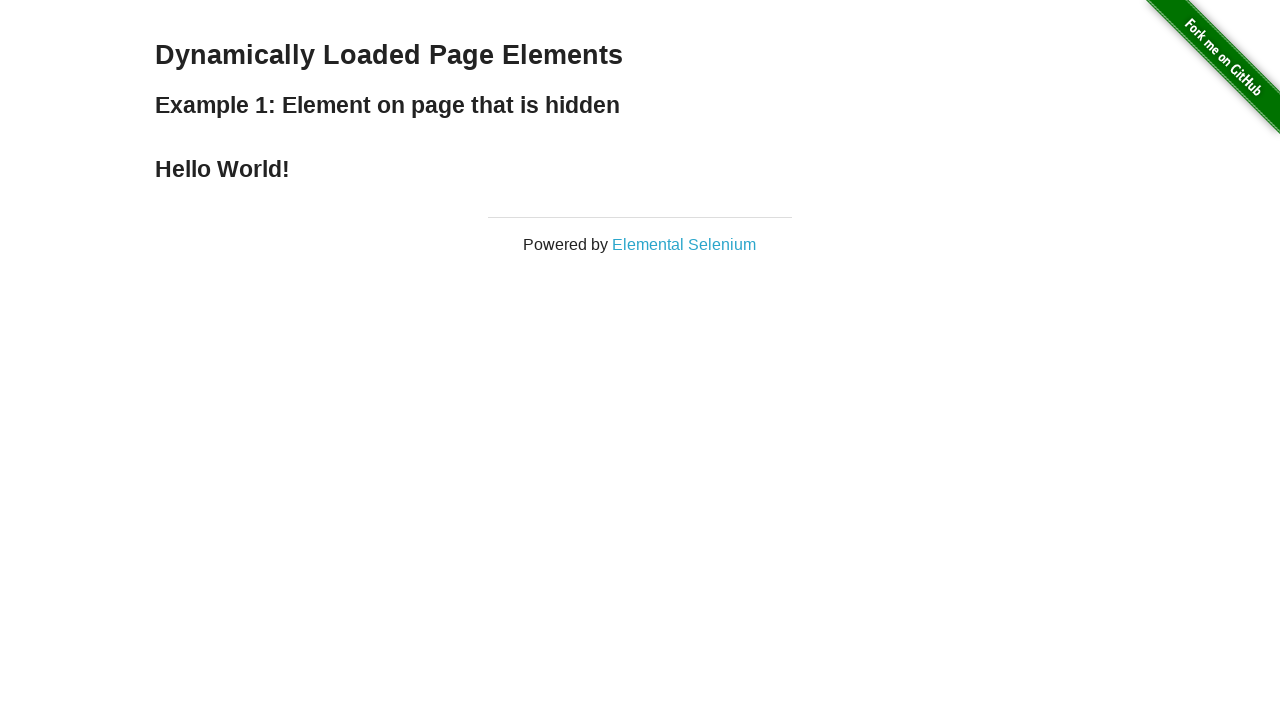